Tests JavaScript confirm dialog interaction by switching to an iframe, triggering a confirm alert, and accepting it to verify the result message

Starting URL: https://www.w3schools.com/js/tryit.asp?filename=tryjs_confirm

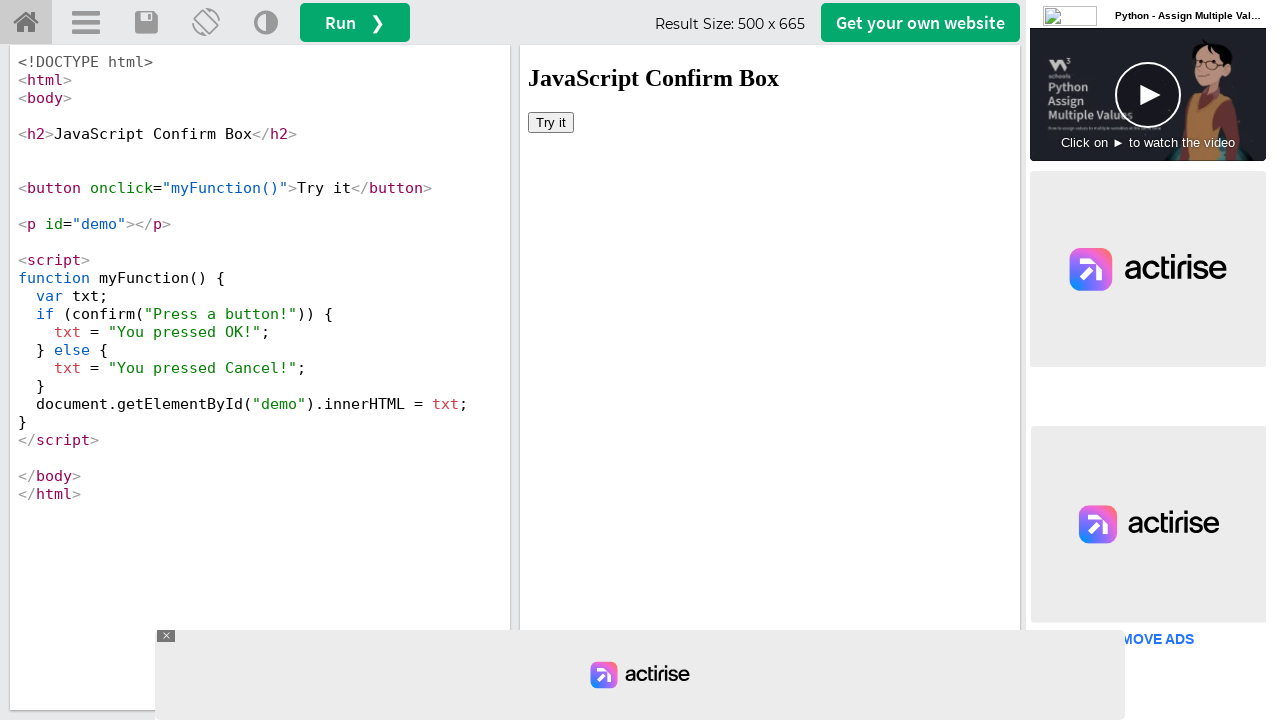

Located iframe with selector #iframeResult
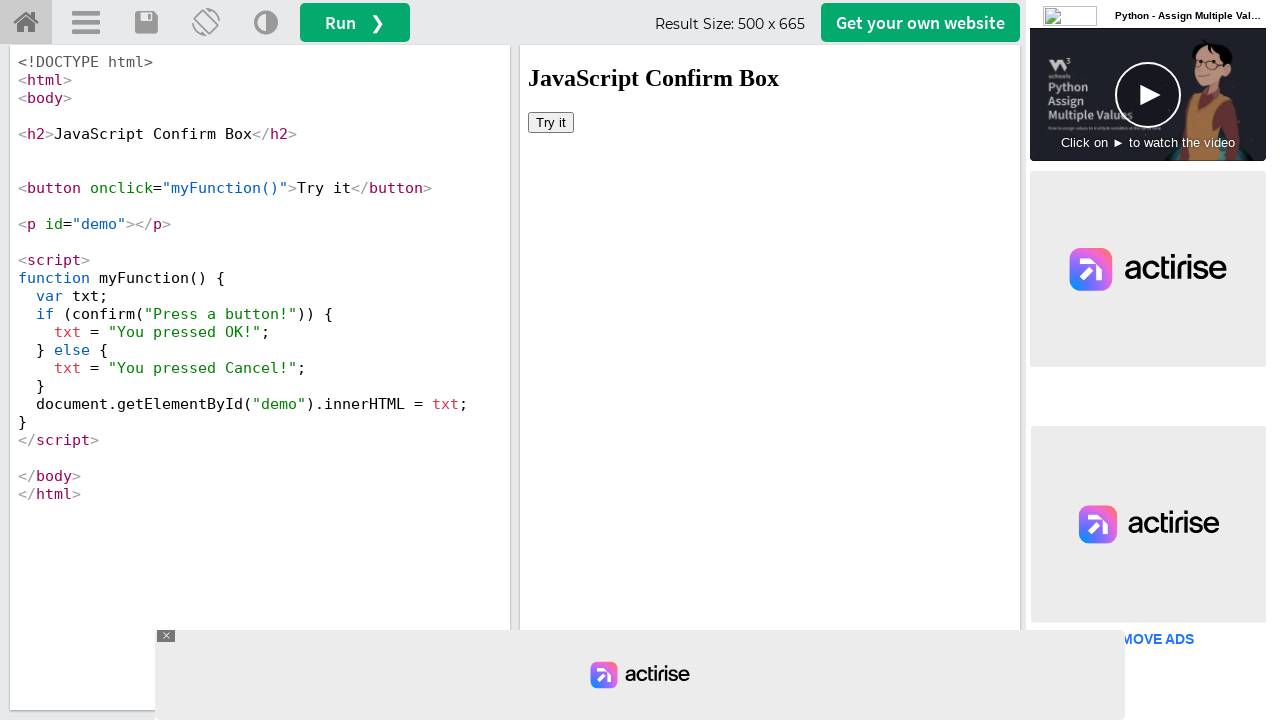

Clicked button in iframe to trigger confirm dialog at (551, 122) on #iframeResult >> internal:control=enter-frame >> xpath=/html/body/button
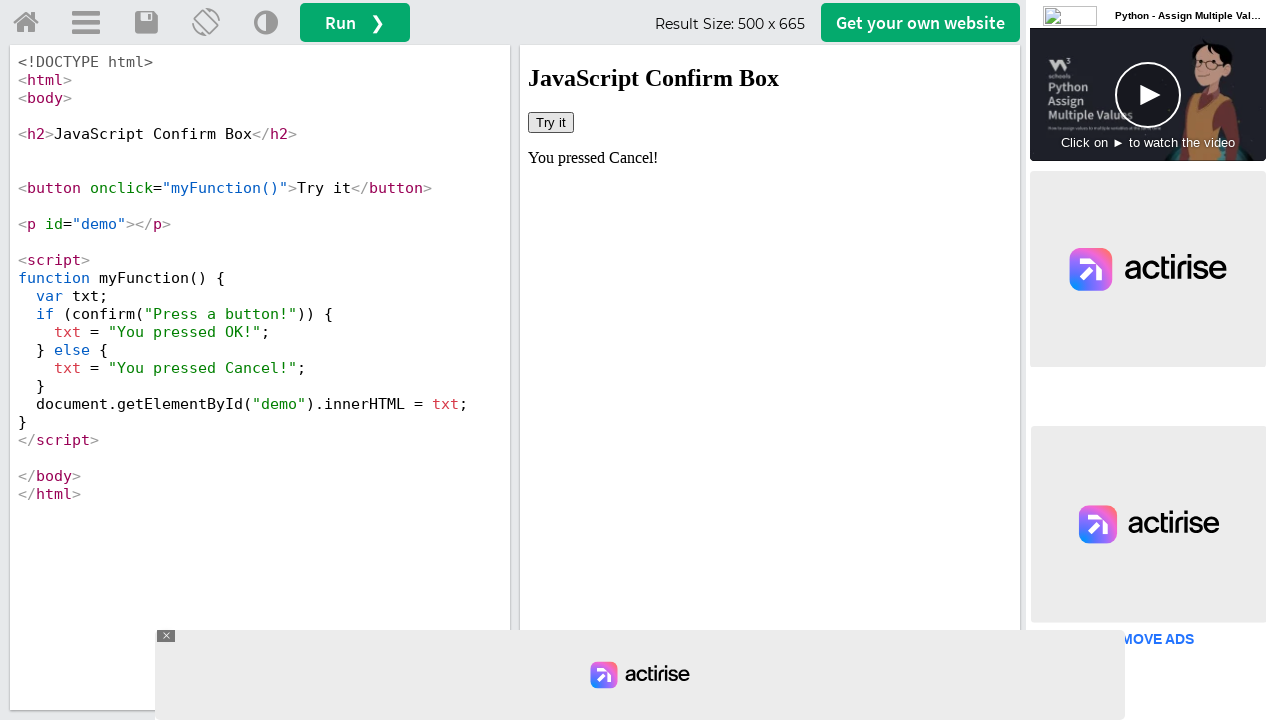

Set up dialog handler to accept confirm dialogs
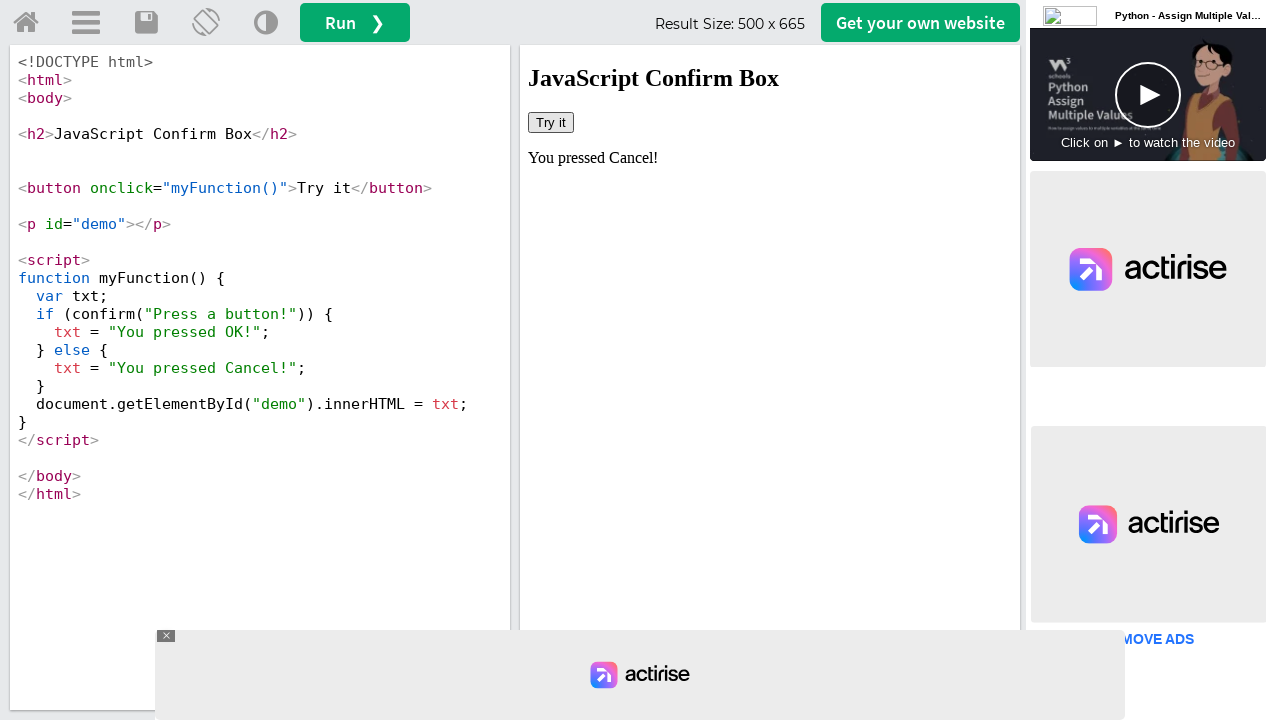

Retrieved result message: You pressed Cancel!
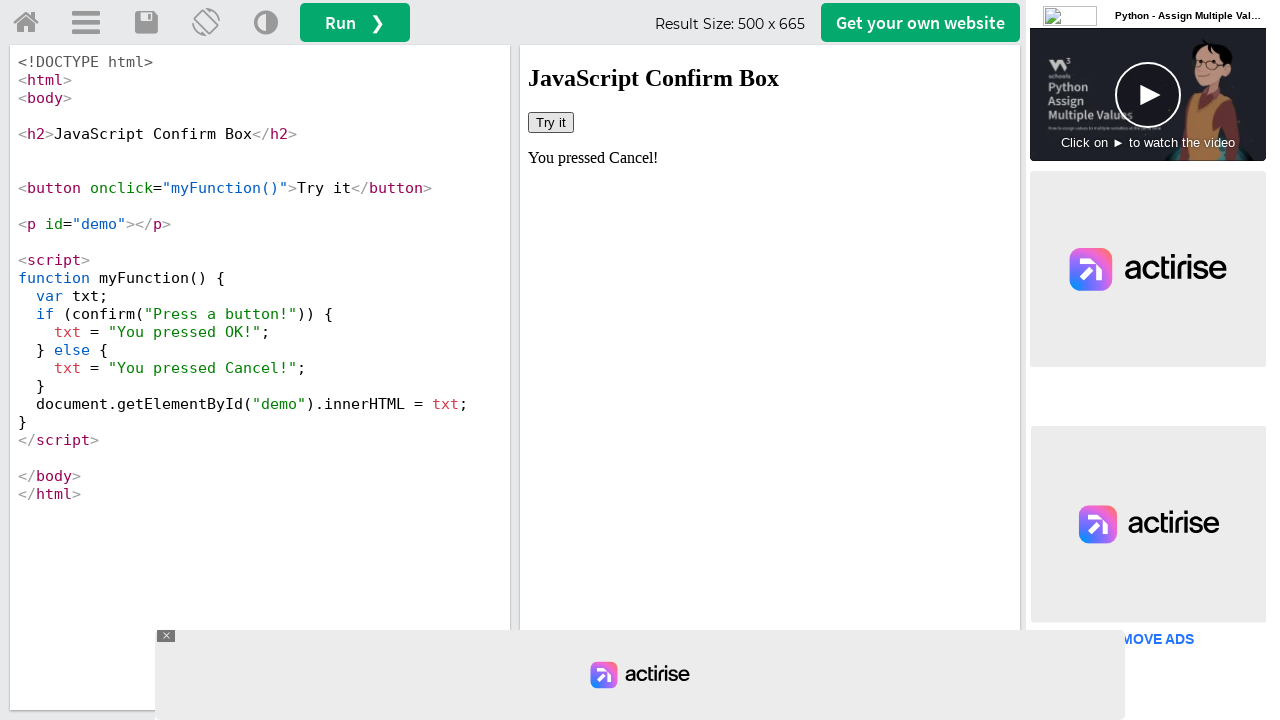

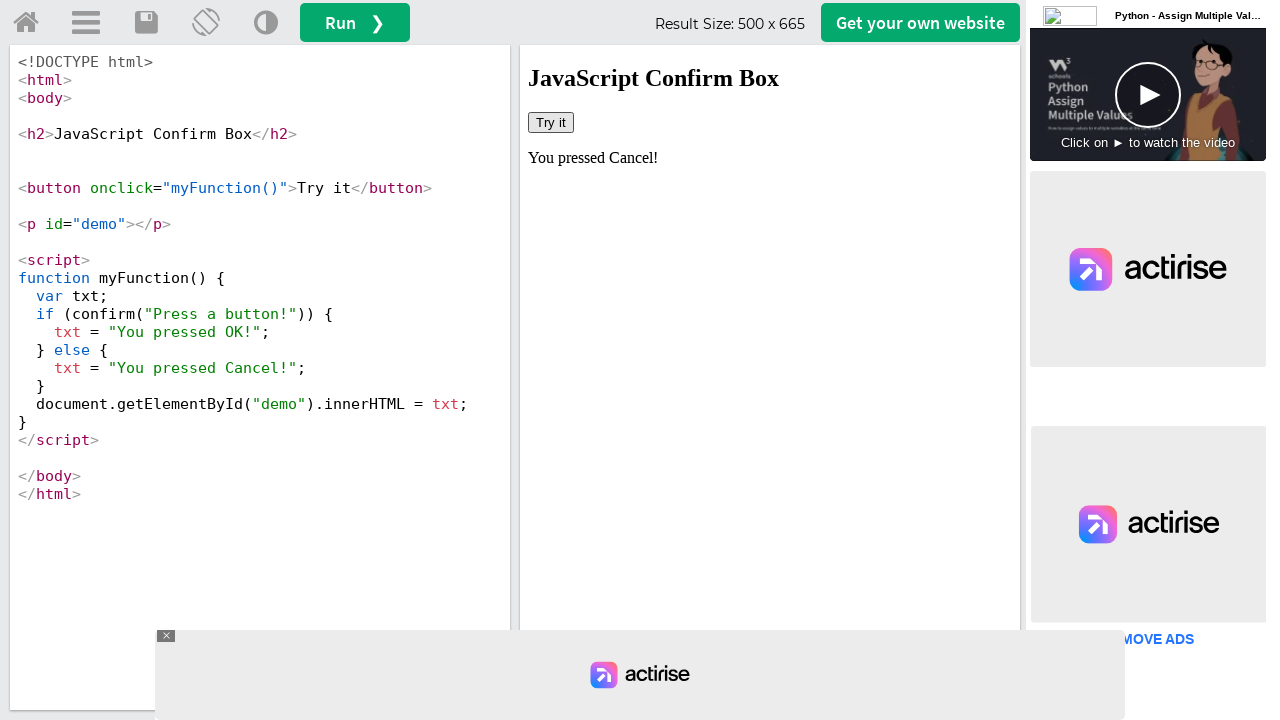